Tests JavaScript prompt dialog handling by triggering a prompt, entering text, and accepting it

Starting URL: https://www.w3schools.com/jsref/tryit.asp?filename=tryjsref_prompt

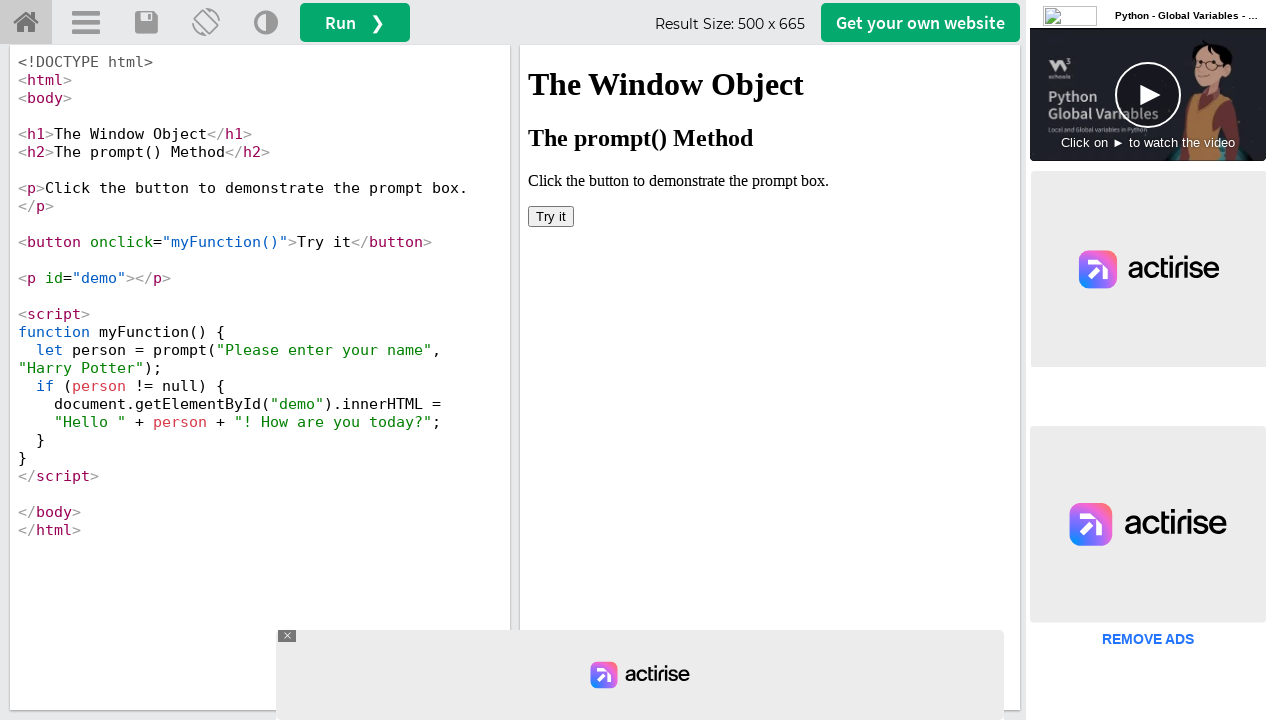

Located iframe containing the example
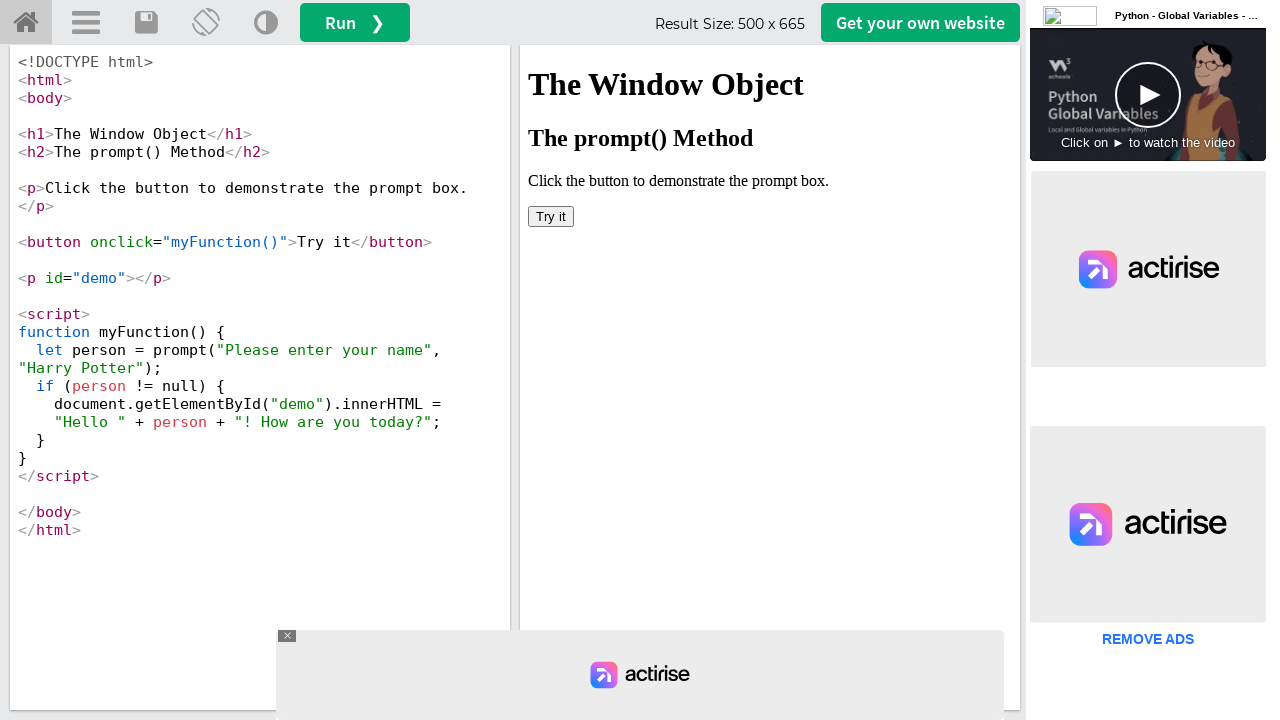

Set up dialog handler to accept prompt with 'Lorem ipsum'
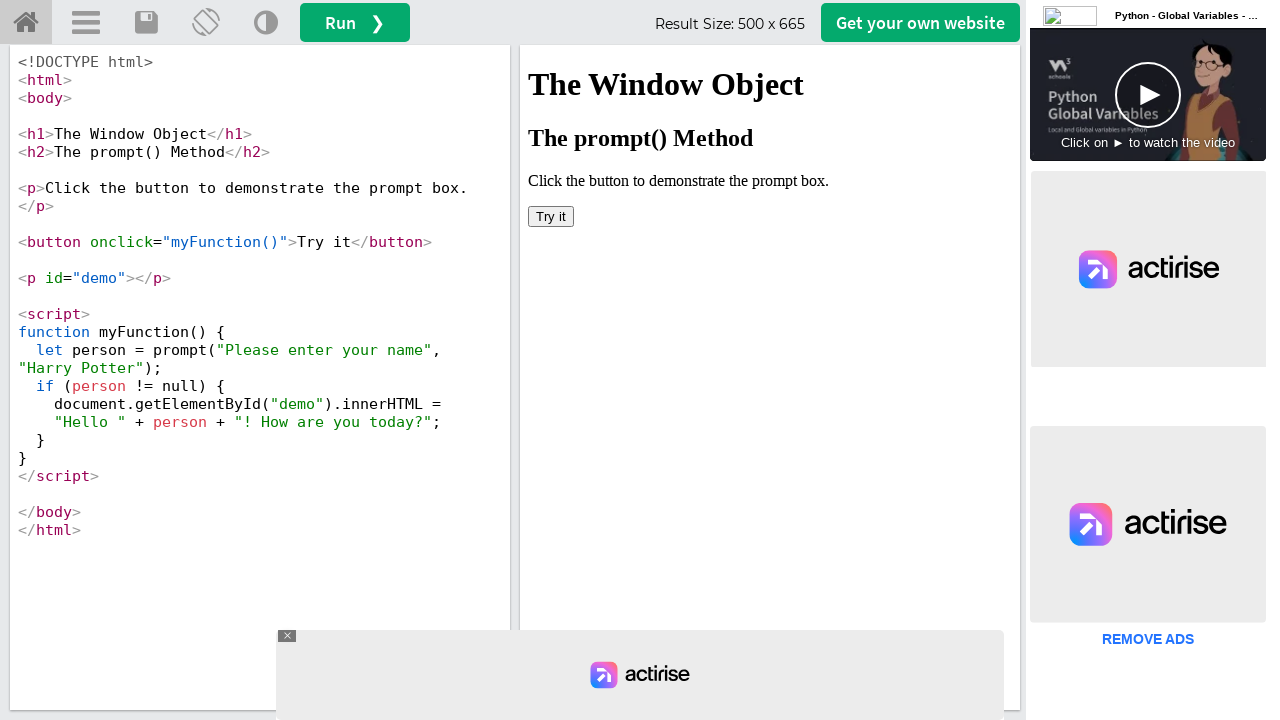

Clicked 'Try it' button to trigger the prompt dialog at (551, 216) on iframe[id='iframeResult'] >> internal:control=enter-frame >> button:has-text('Tr
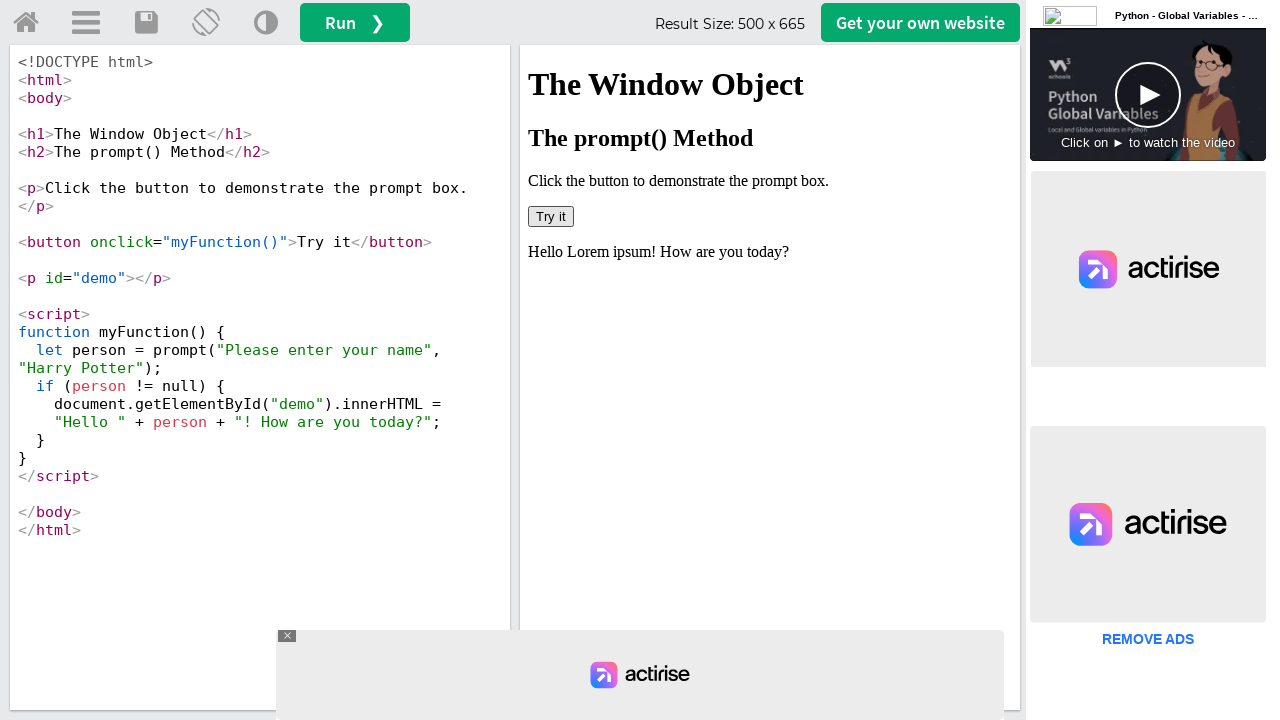

Waited 200ms for dialog to be processed
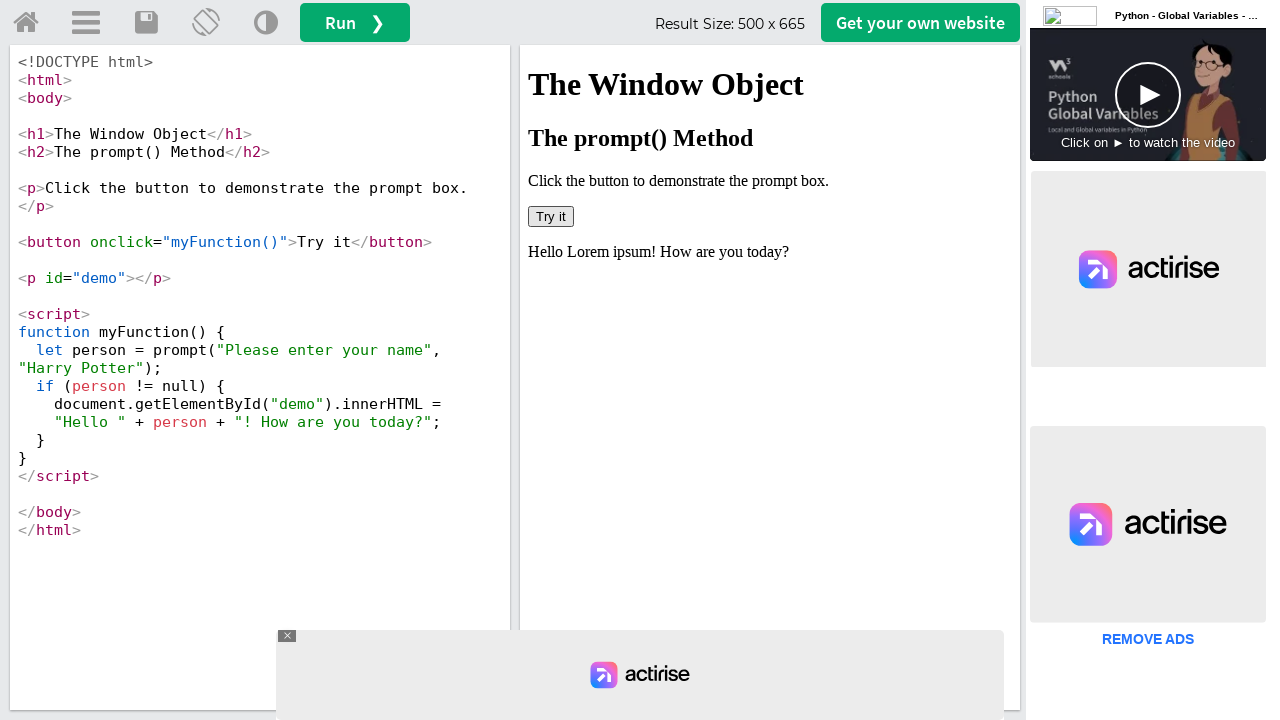

Verified result paragraph element appeared on the page
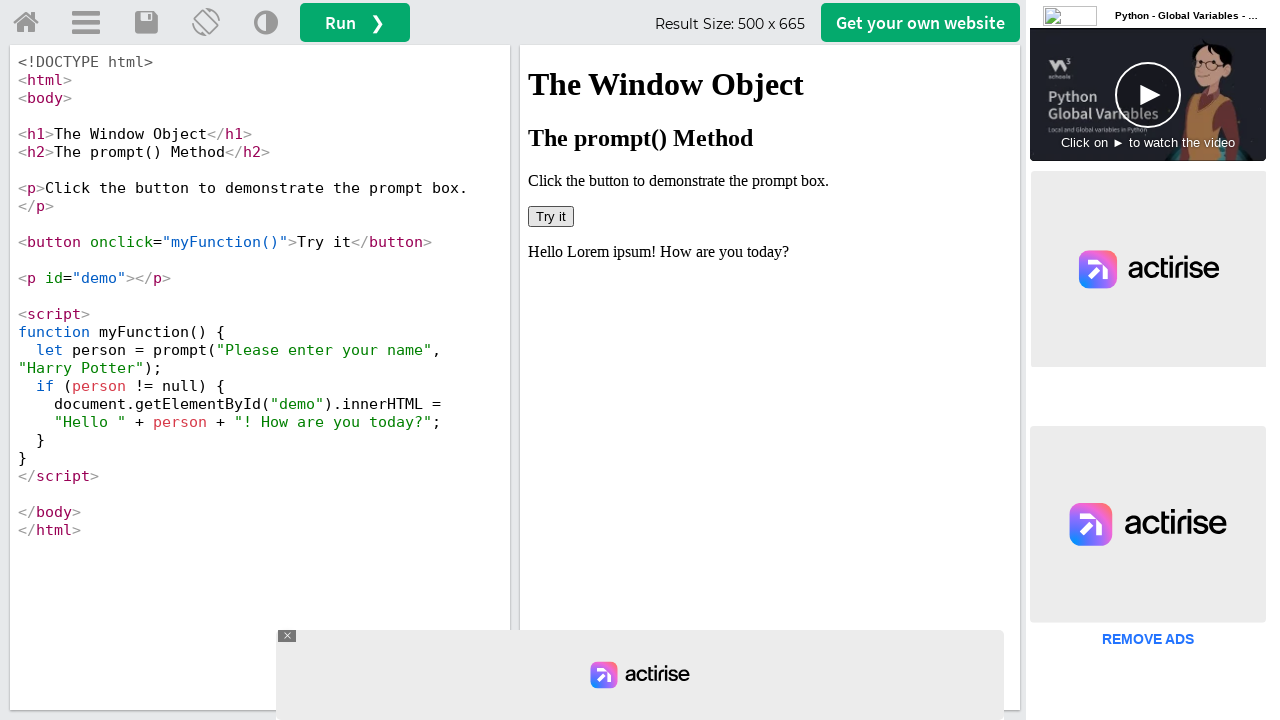

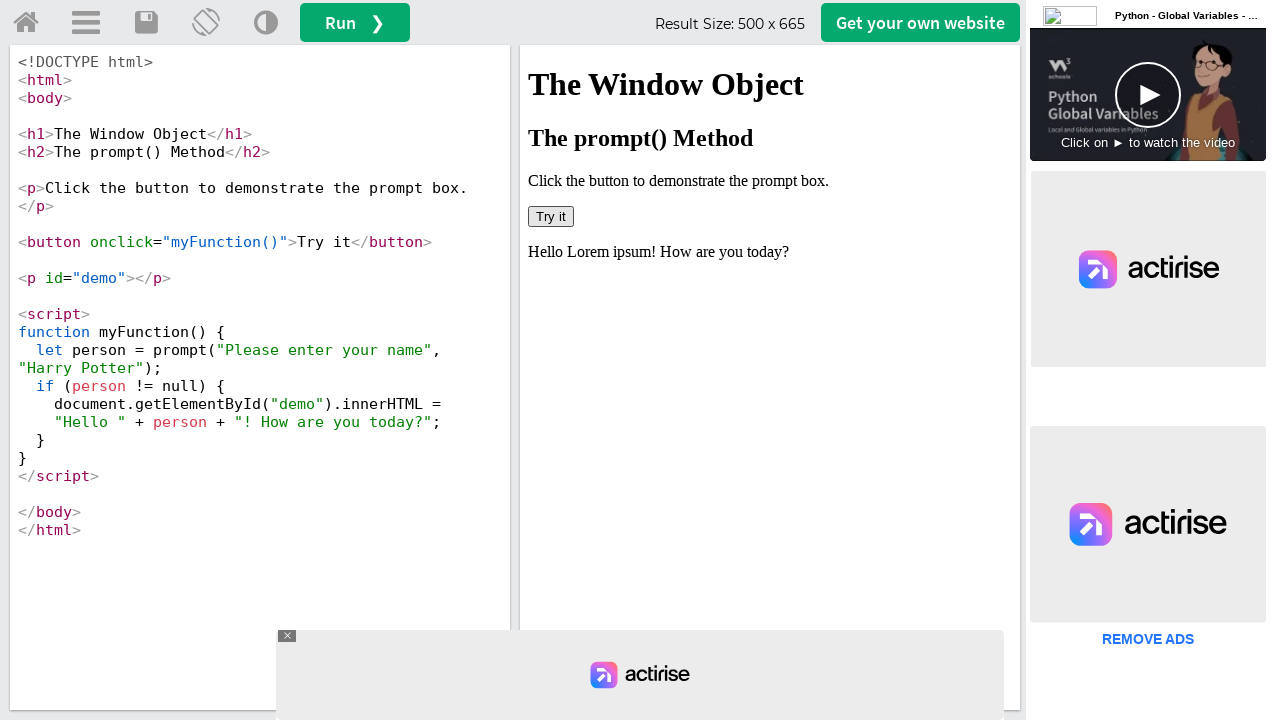